Adds Mango to cart, opens cart overlay, clicks Proceed to Checkout and verifies navigation to cart page

Starting URL: https://rahulshettyacademy.com/seleniumPractise/#/

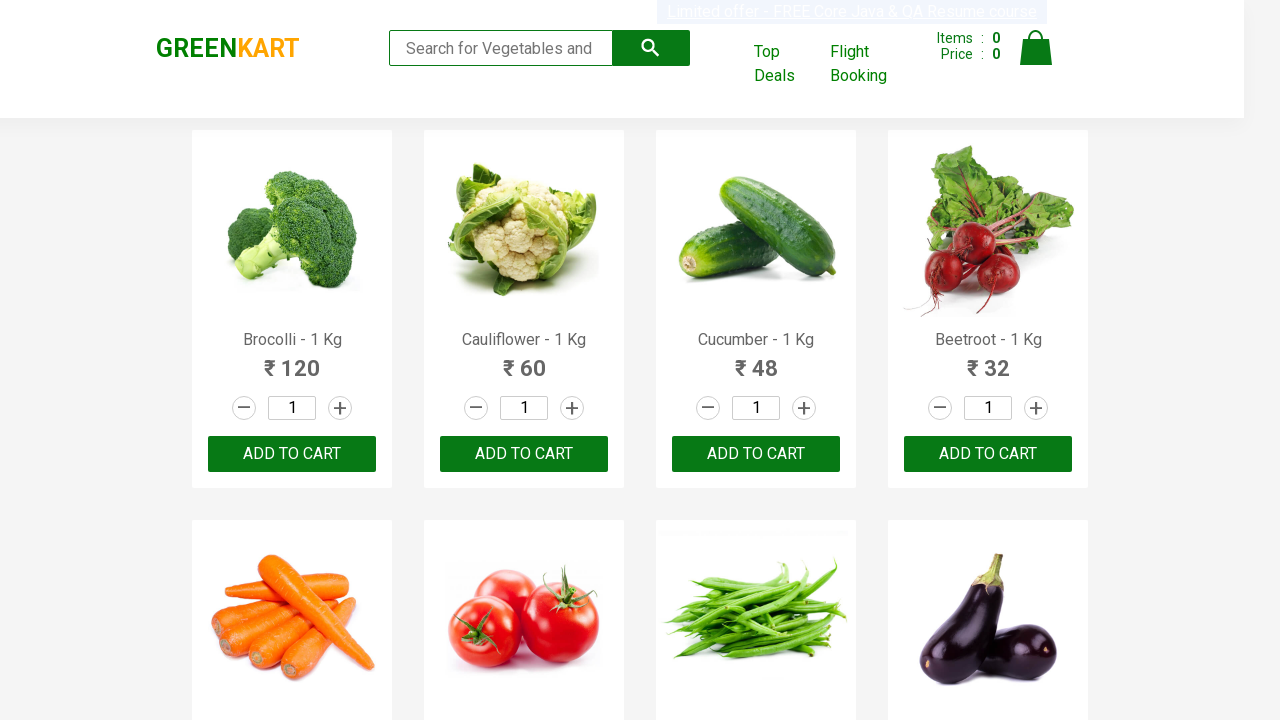

Found Mango product and clicked Add to Cart button at (524, 360) on .product:has-text('Mango') >> nth=0 >> button:has-text('ADD TO CART')
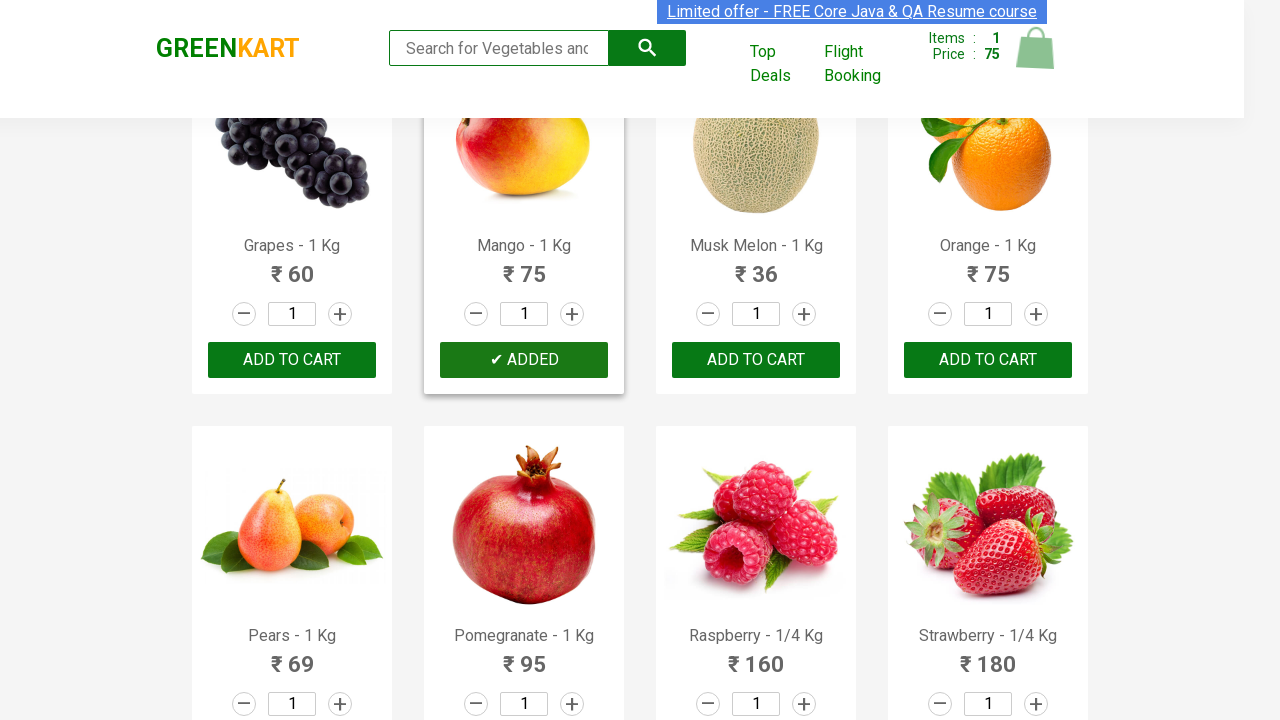

Clicked cart icon to open cart overlay at (1036, 59) on .cart-icon
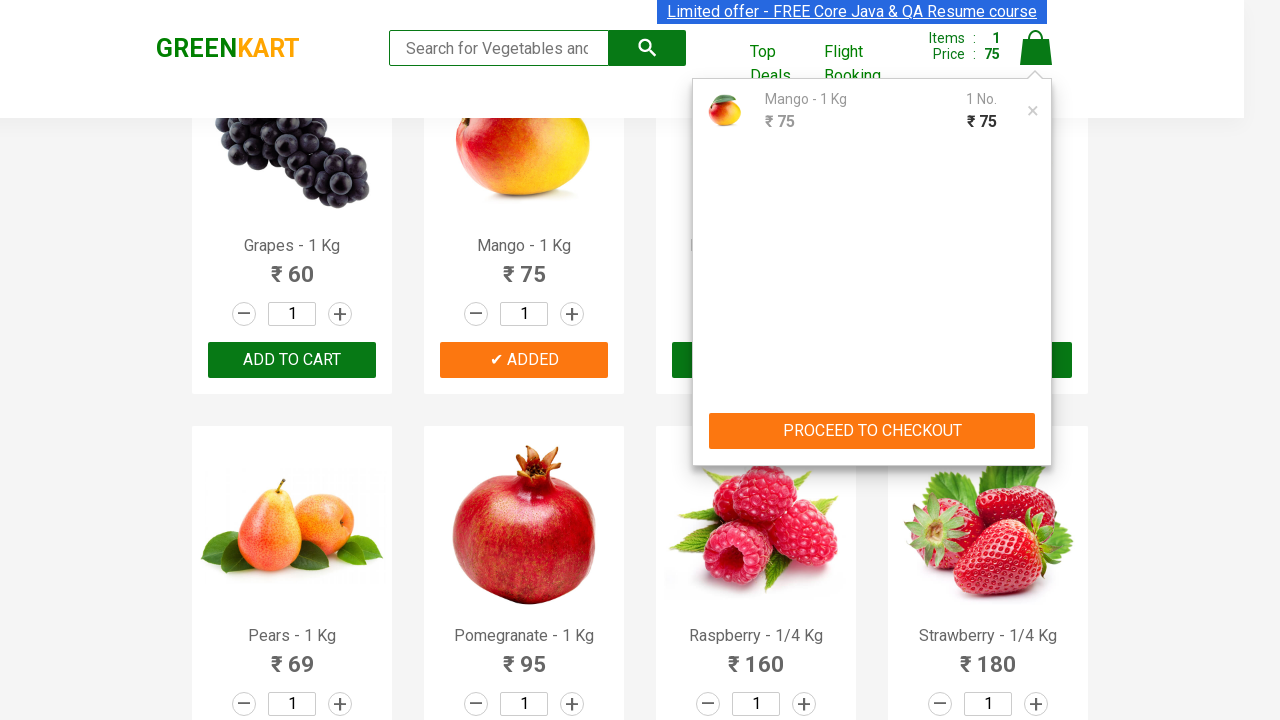

Cart preview overlay is now active
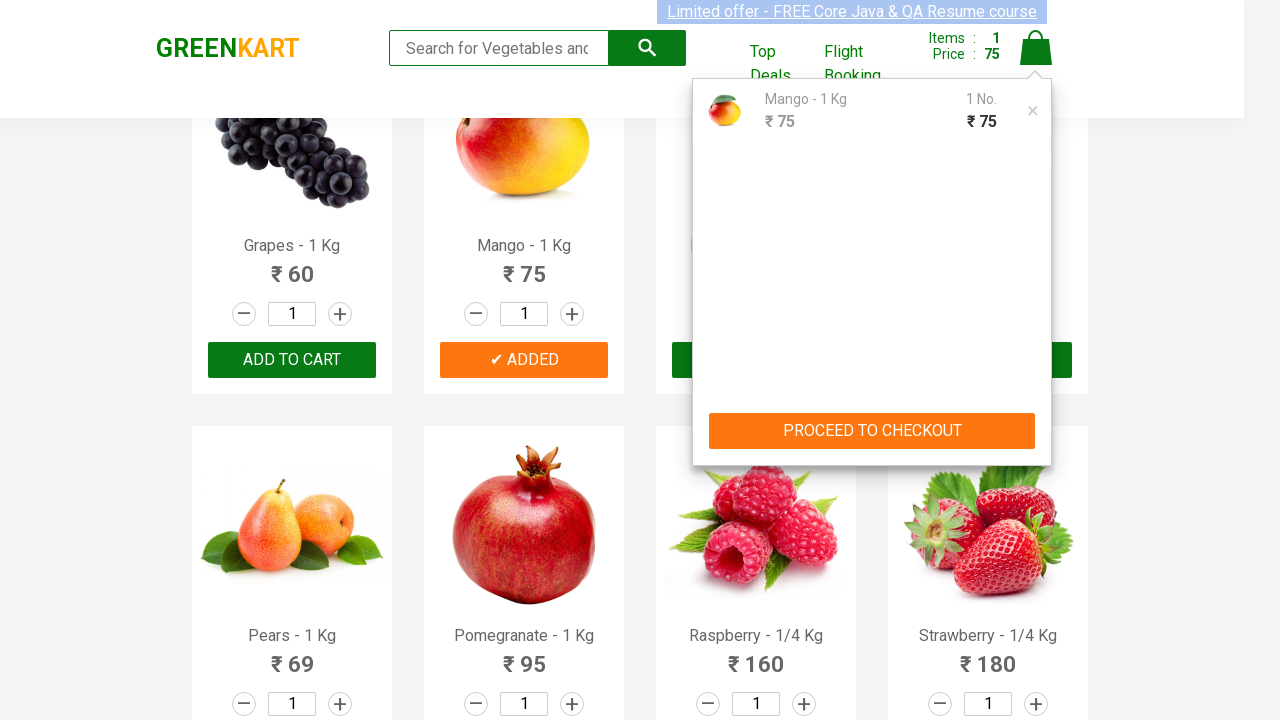

Clicked Proceed to Checkout button at (872, 431) on button:has-text('PROCEED TO CHECKOUT')
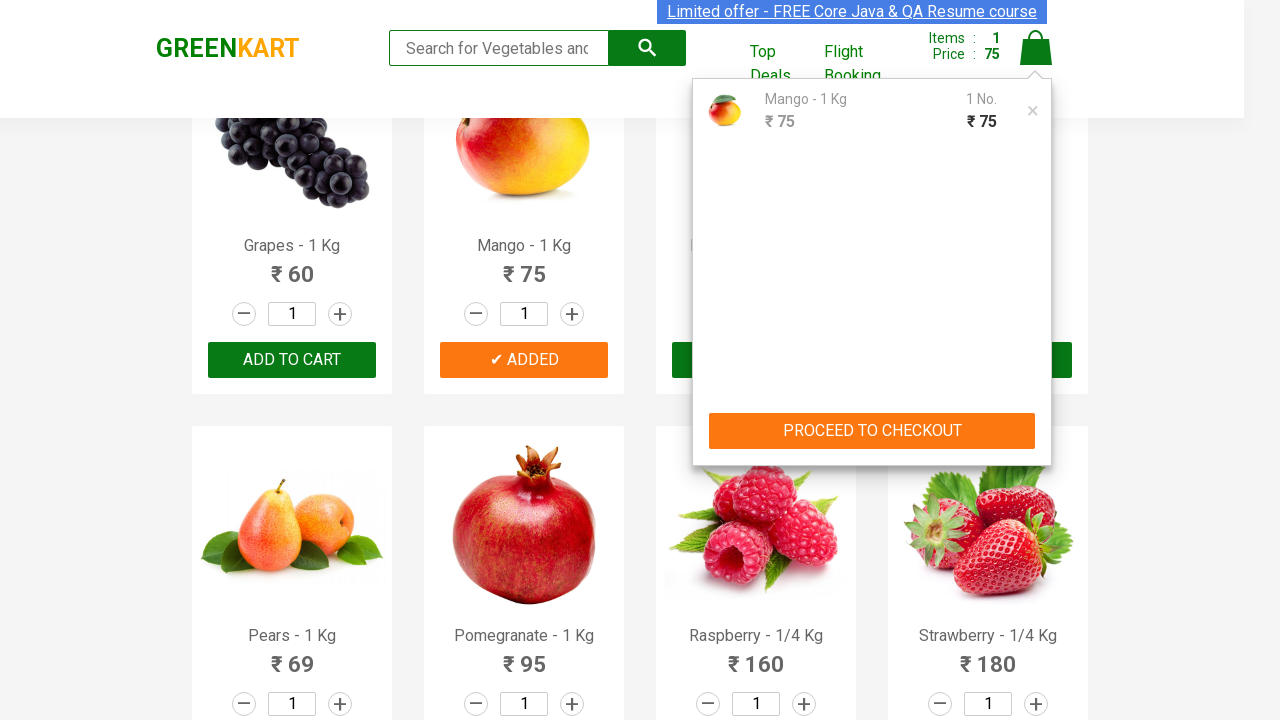

Successfully navigated to cart page
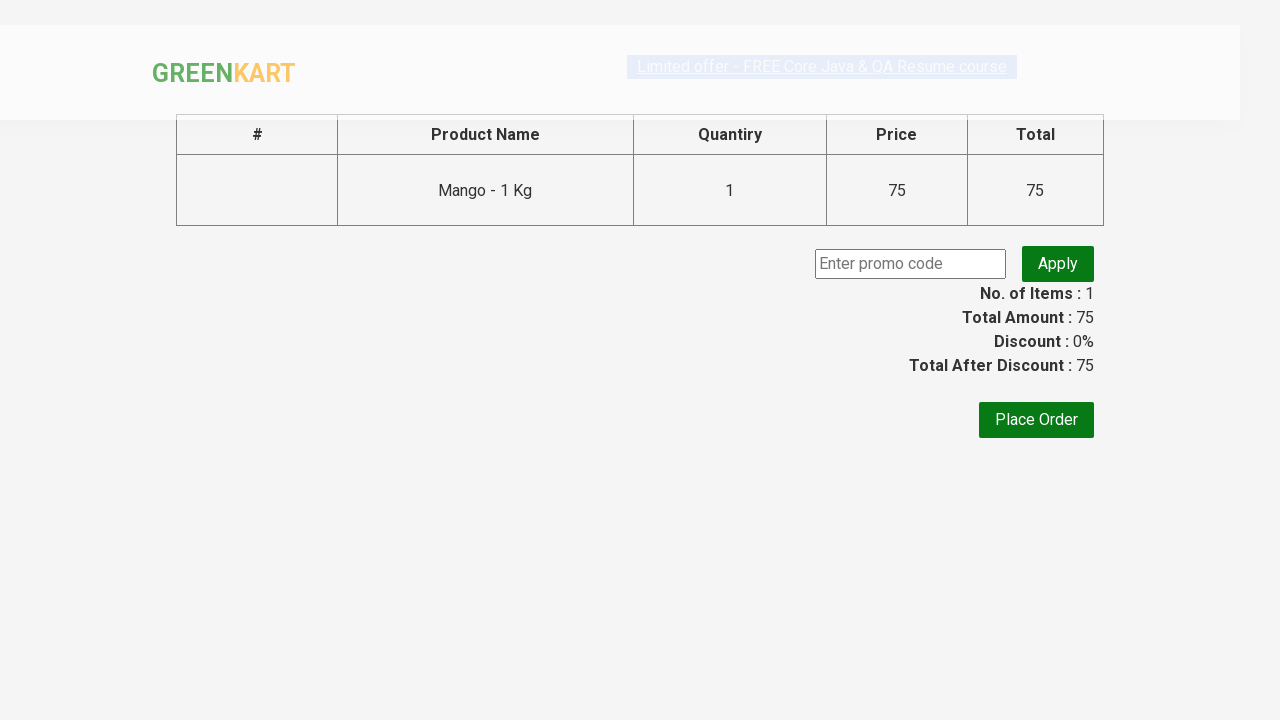

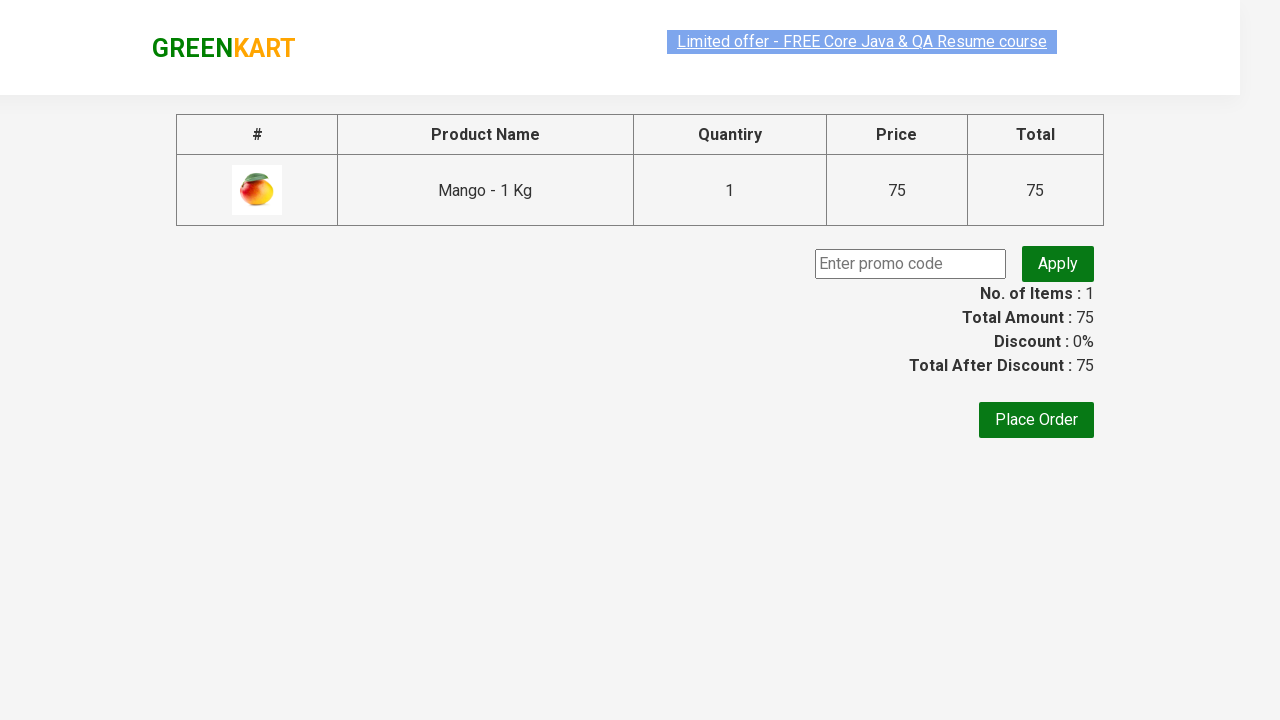